Tests that the counter displays the current number of todo items as items are added.

Starting URL: https://demo.playwright.dev/todomvc

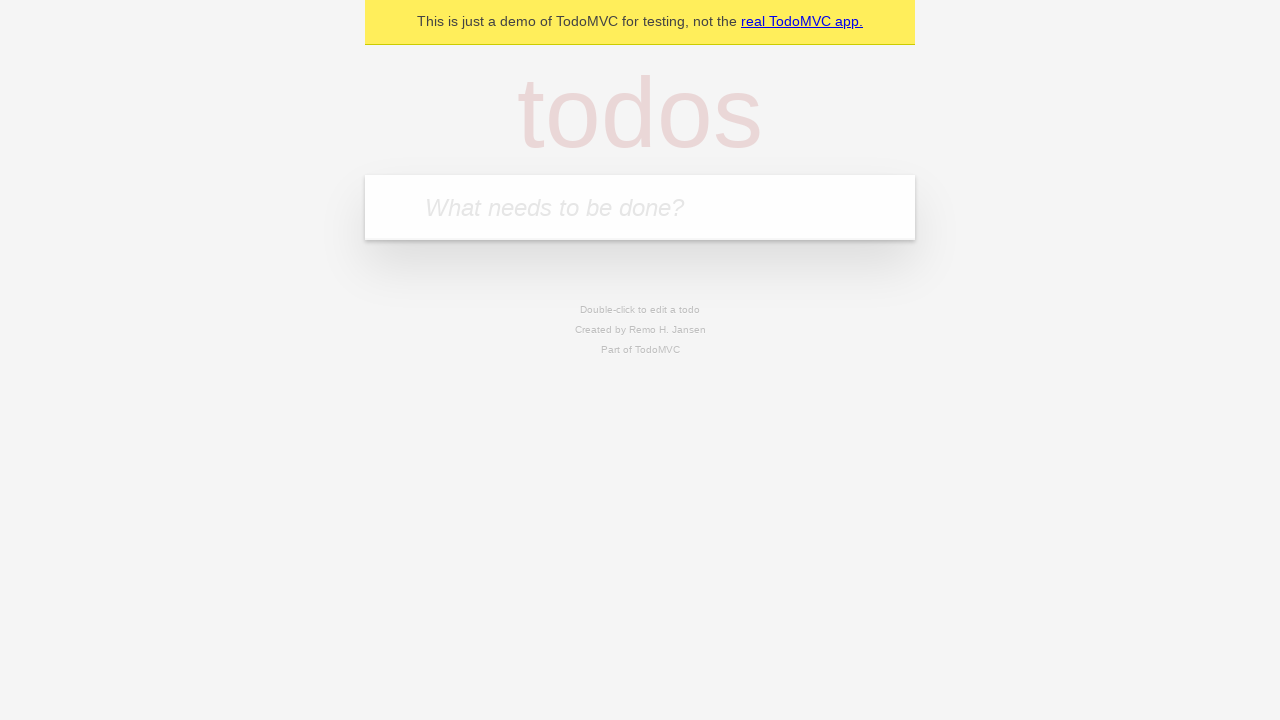

Filled todo input with 'buy some cheese' on internal:attr=[placeholder="What needs to be done?"i]
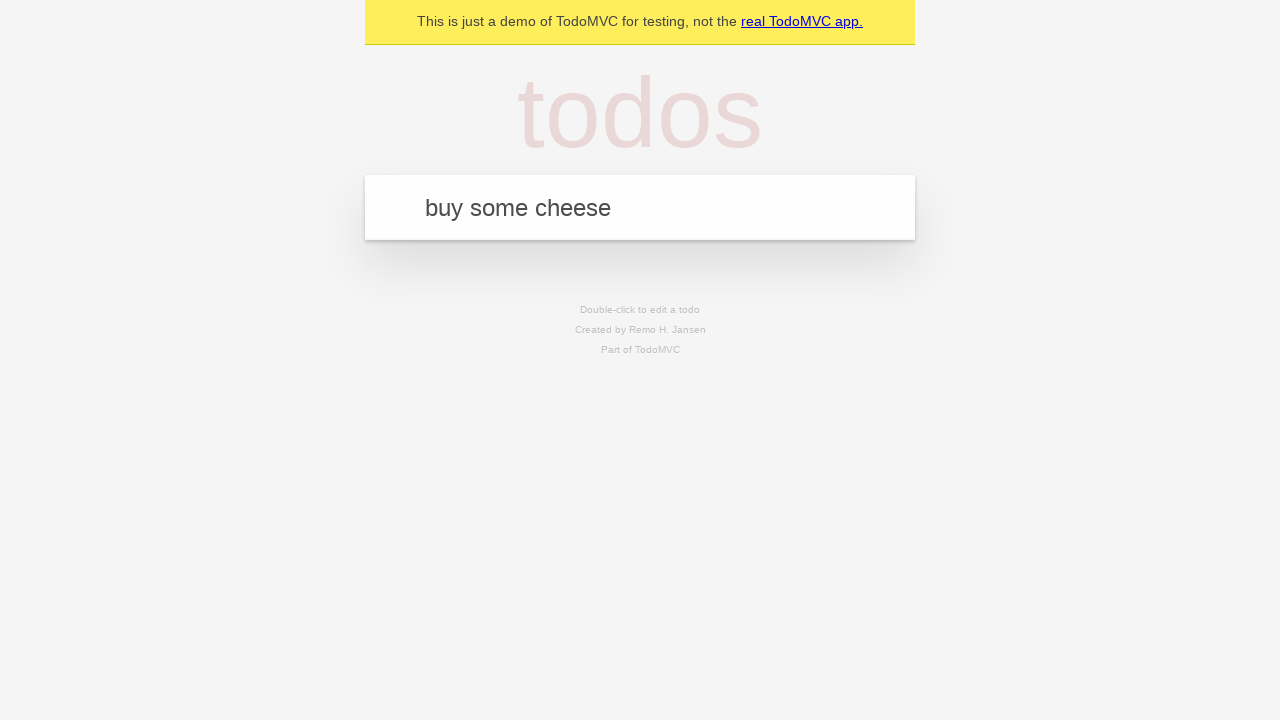

Pressed Enter to add first todo item on internal:attr=[placeholder="What needs to be done?"i]
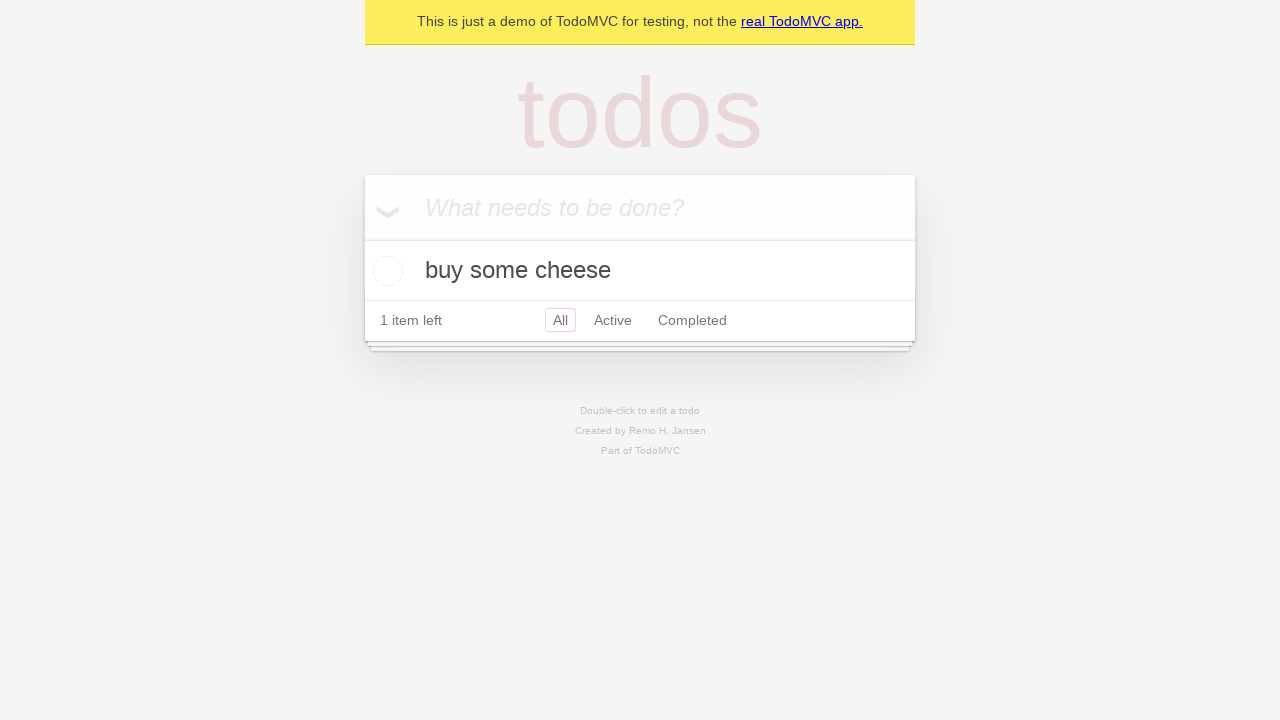

Todo counter element appeared, showing 1 item
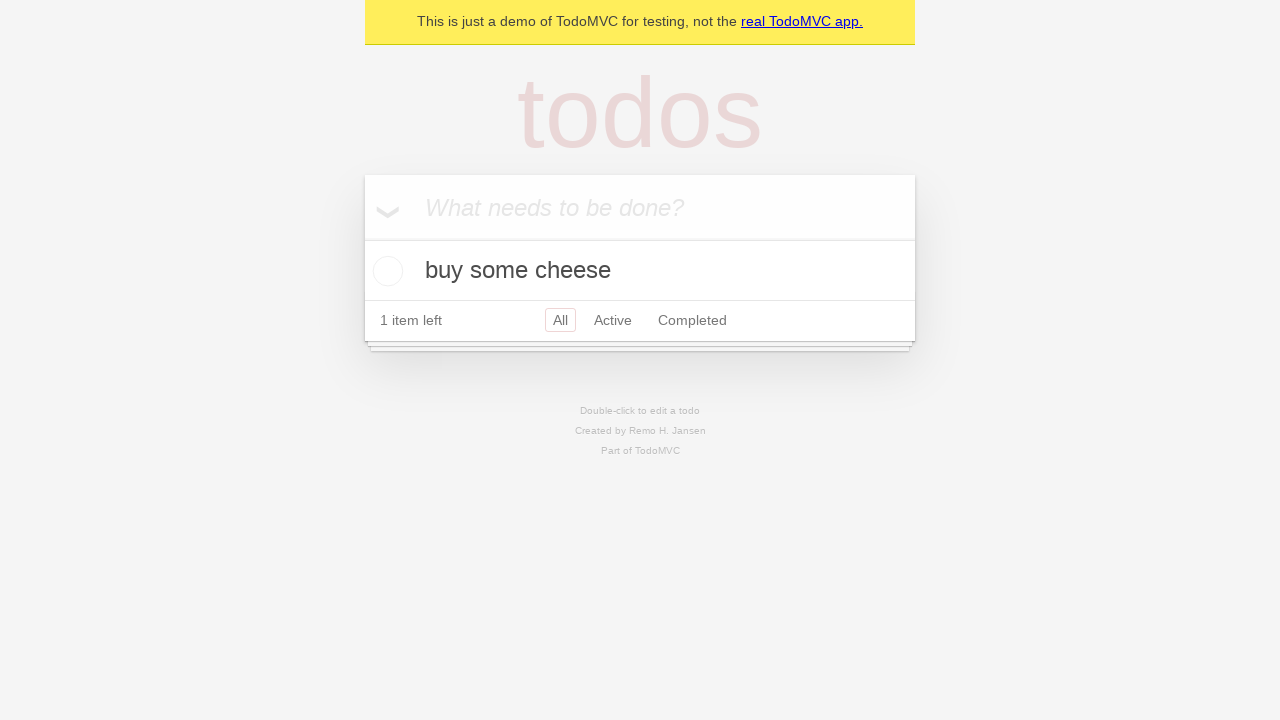

Filled todo input with 'feed the cat' on internal:attr=[placeholder="What needs to be done?"i]
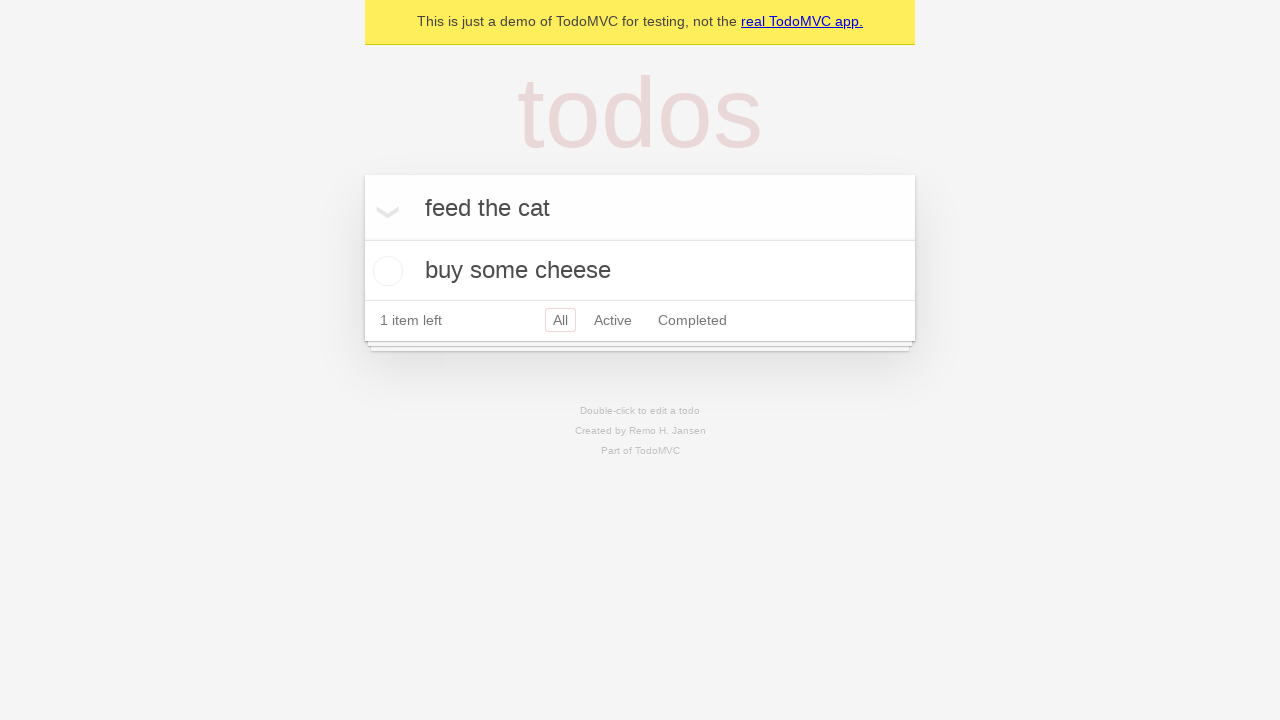

Pressed Enter to add second todo item on internal:attr=[placeholder="What needs to be done?"i]
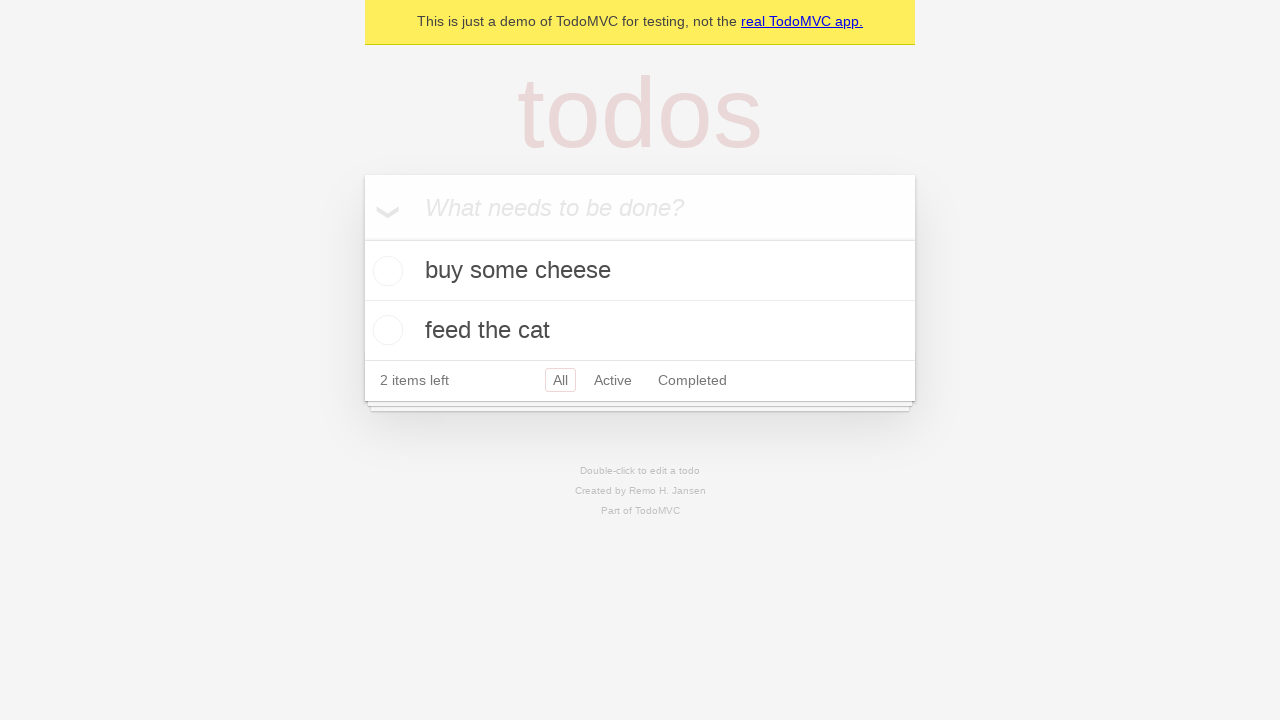

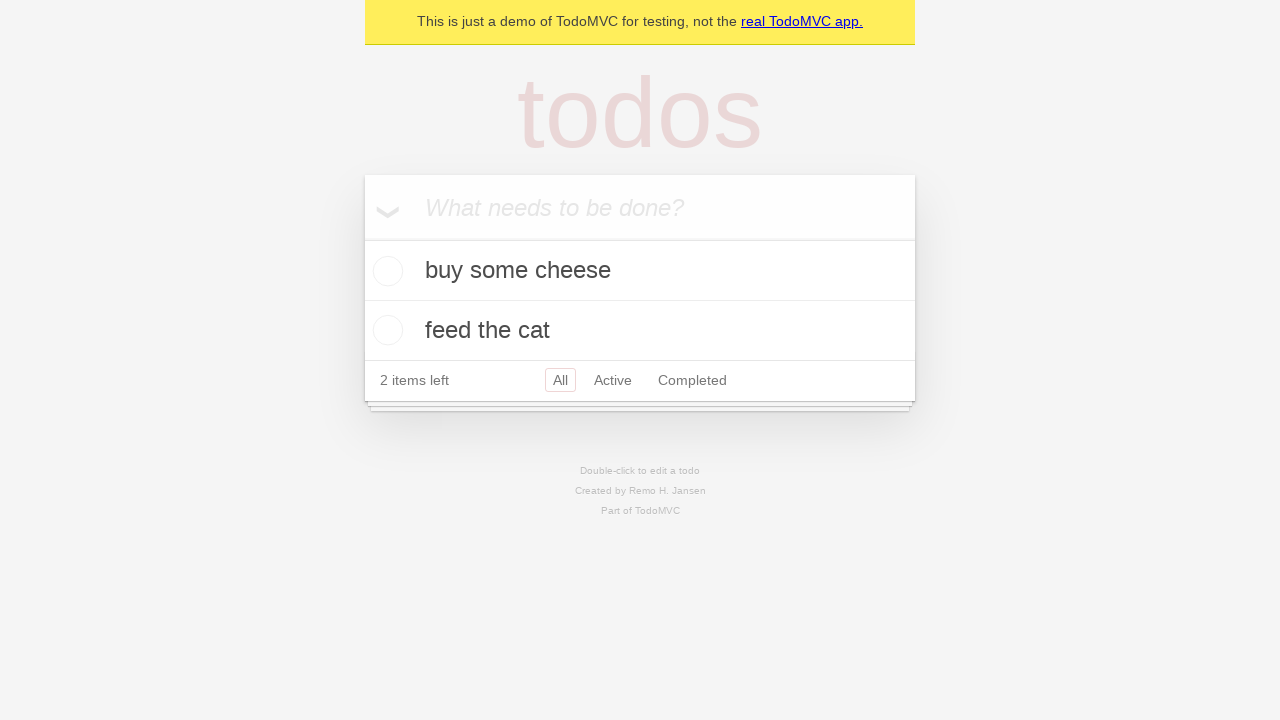